Tests JavaScript alert handling by clicking a button that triggers an alert and then accepting it

Starting URL: https://the-internet.herokuapp.com/javascript_alerts

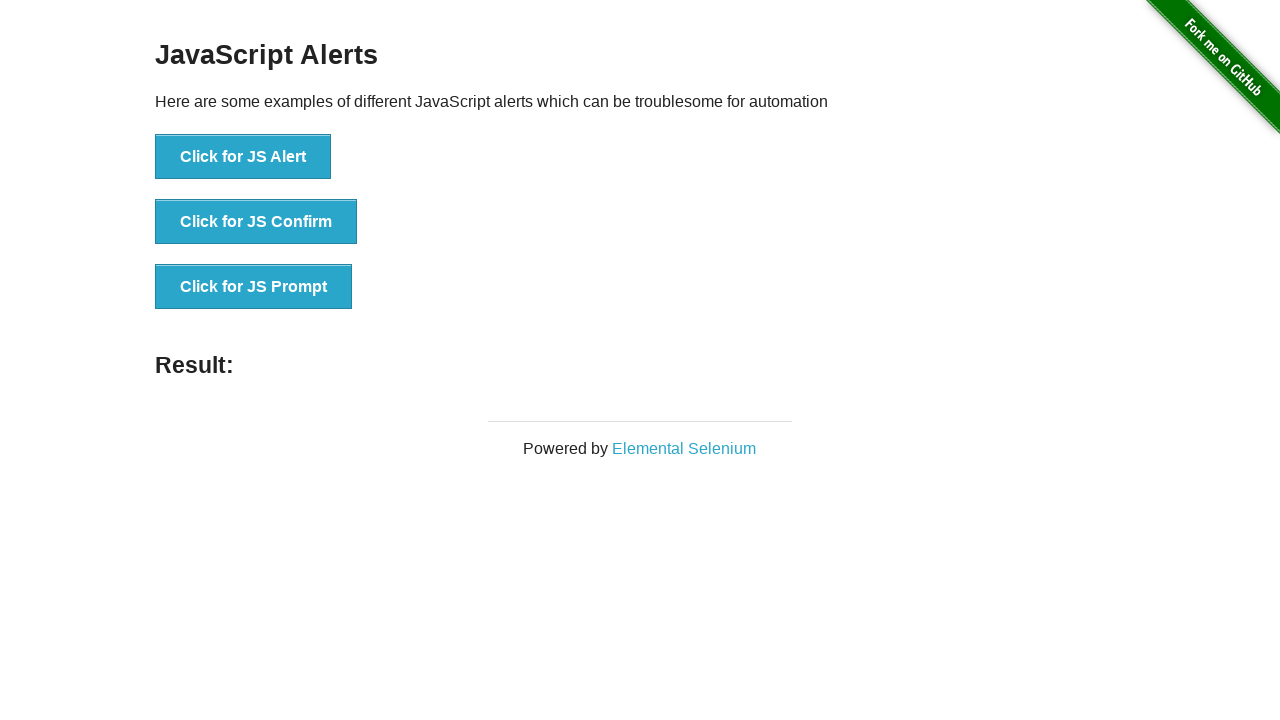

Clicked the JS Alert button at (243, 157) on xpath=//button[text()='Click for JS Alert']
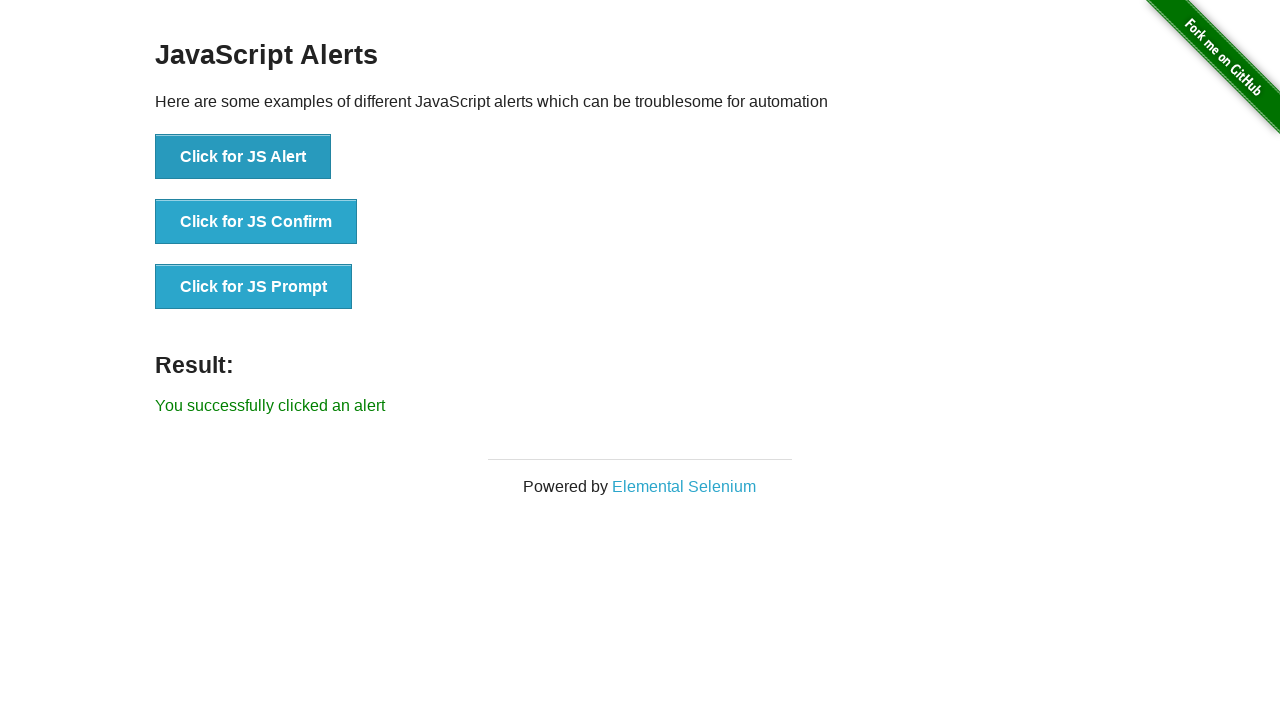

Set up dialog handler to accept alerts
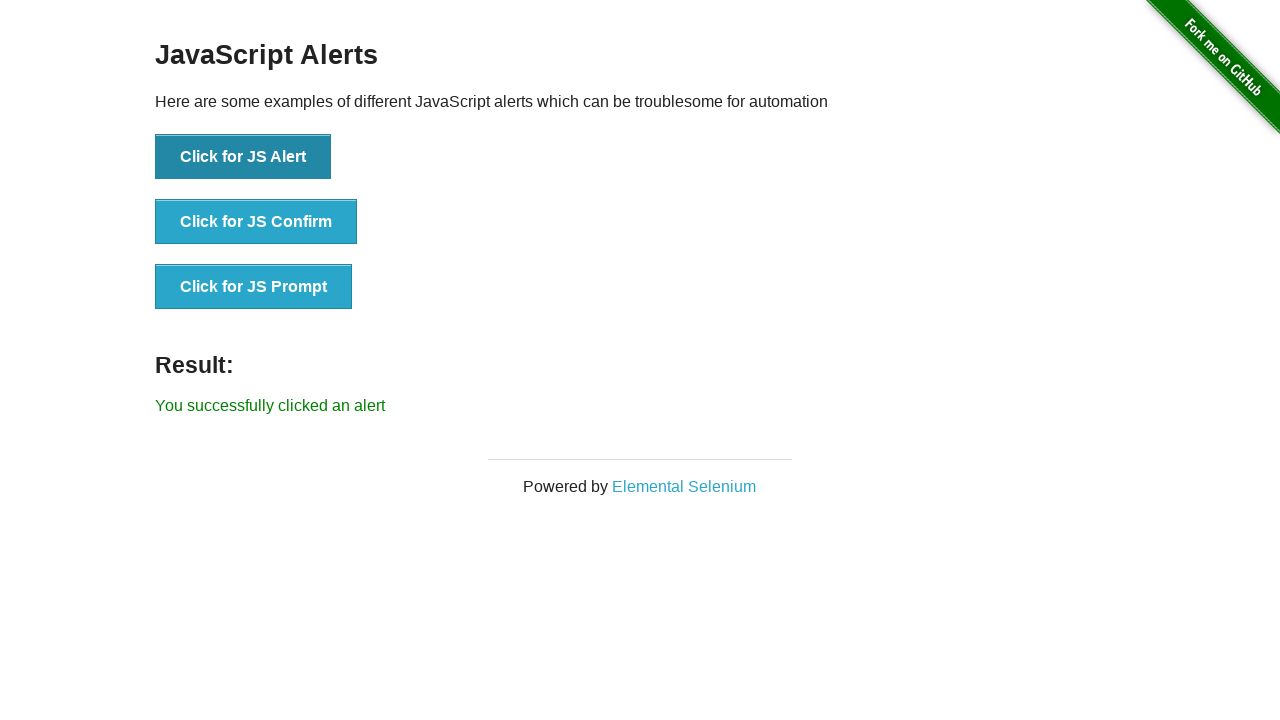

Registered dialog handler function
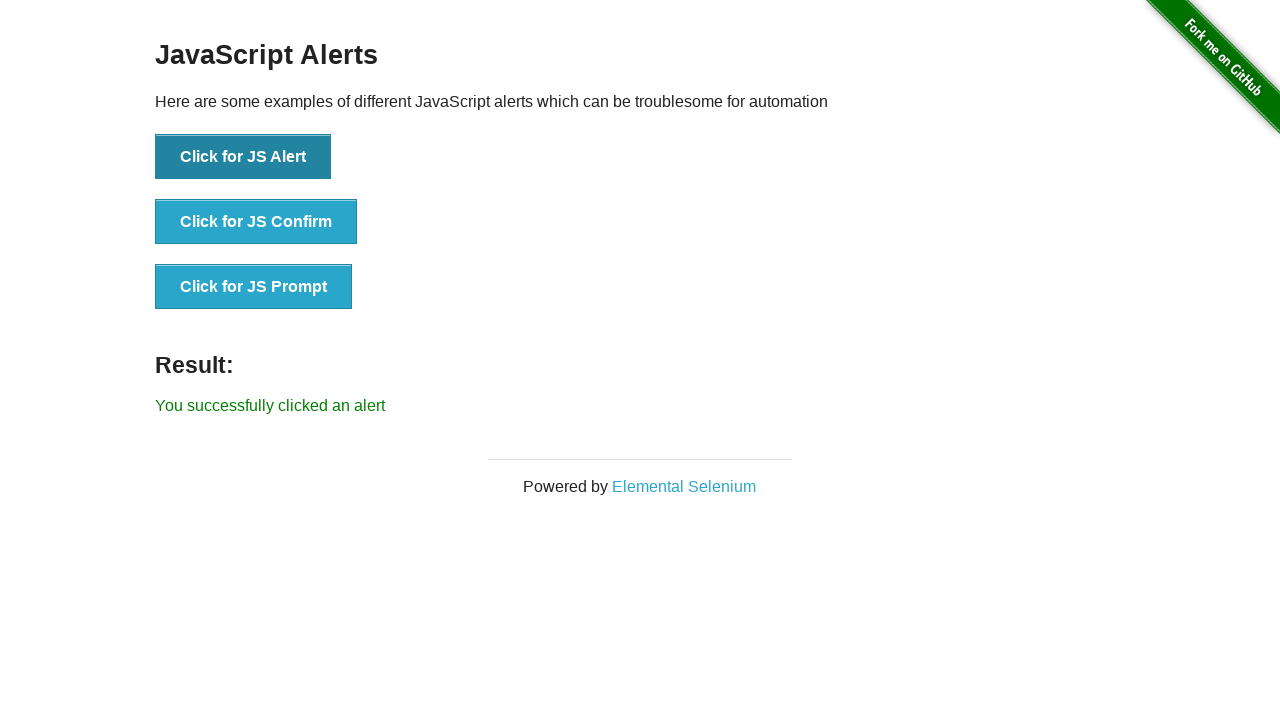

Clicked the JS Alert button to trigger alert at (243, 157) on xpath=//button[text()='Click for JS Alert']
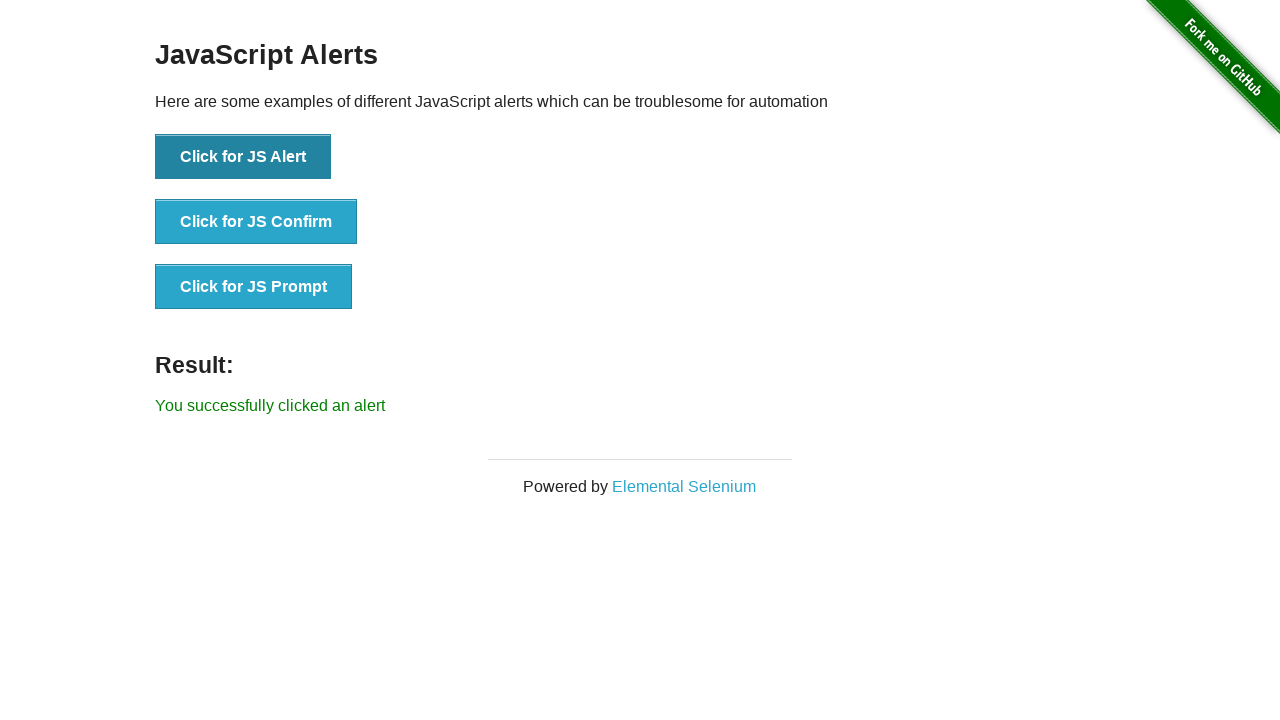

Alert was accepted and result message appeared
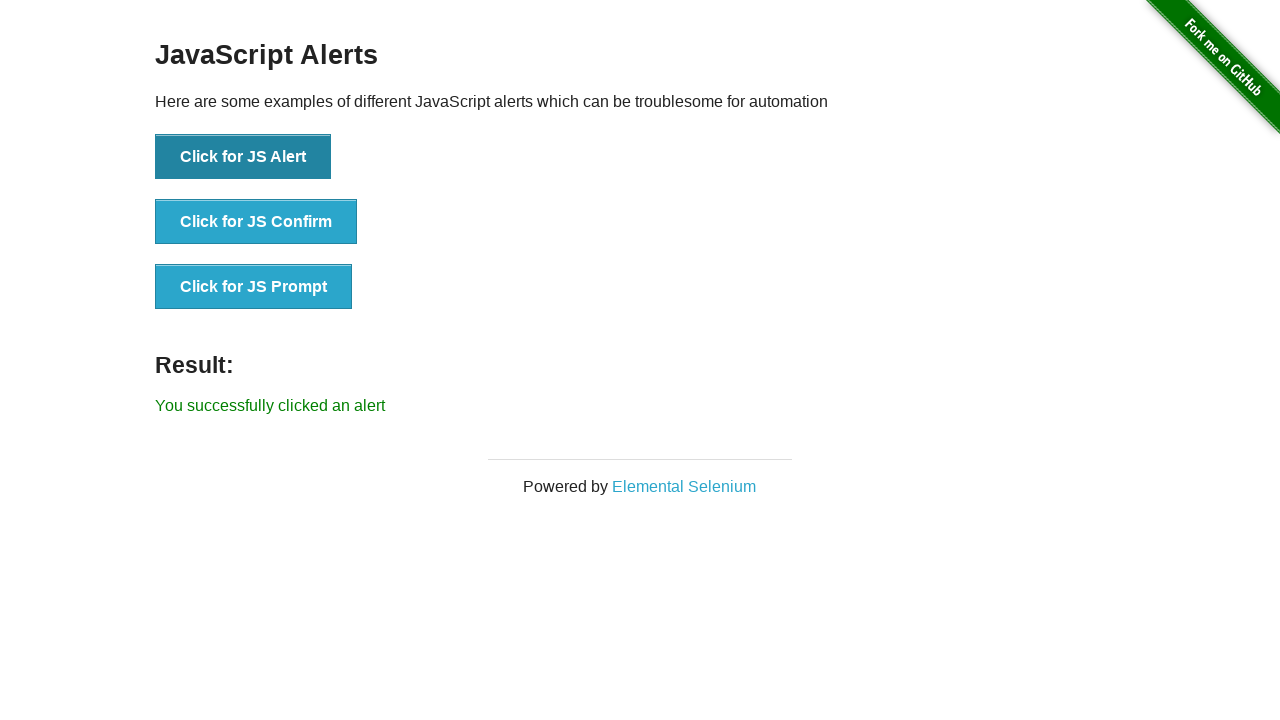

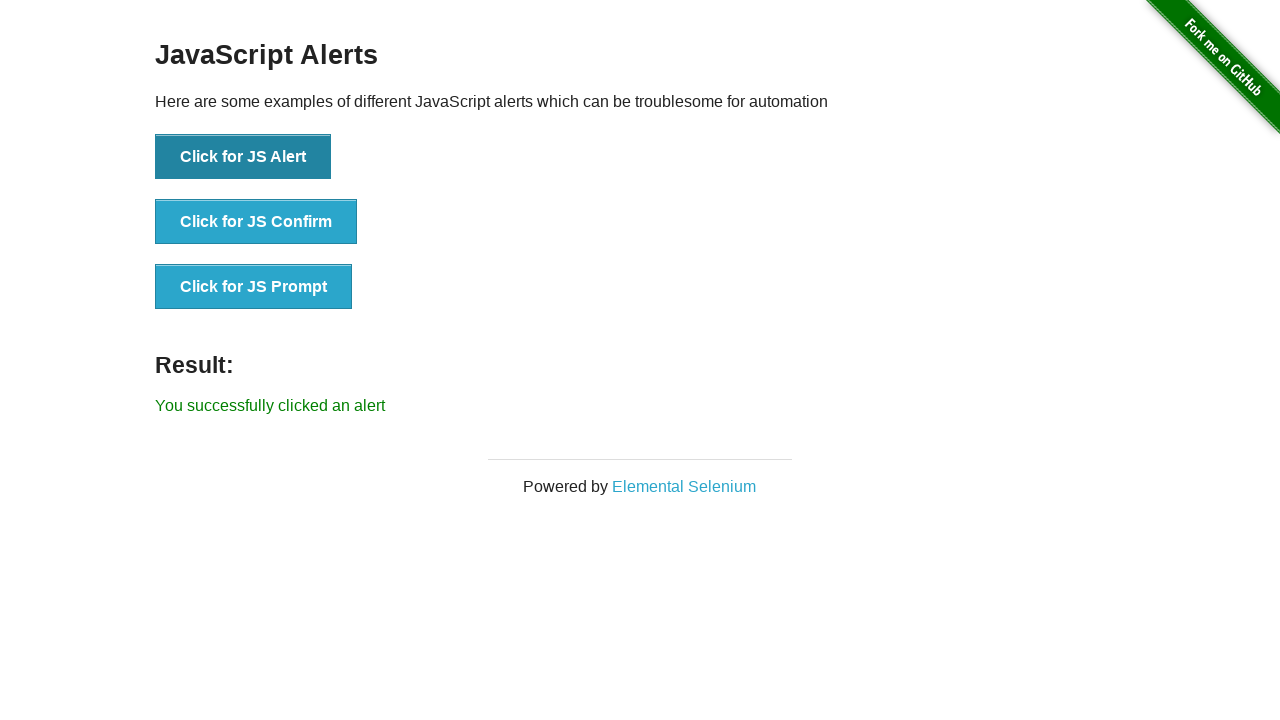